Verifies UI elements on the NextBaseCRM login page, including checking the "Remember me" checkbox label text, "Forgot your password?" link text, and the href attribute of the forgot password link.

Starting URL: https://login1.nextbasecrm.com/

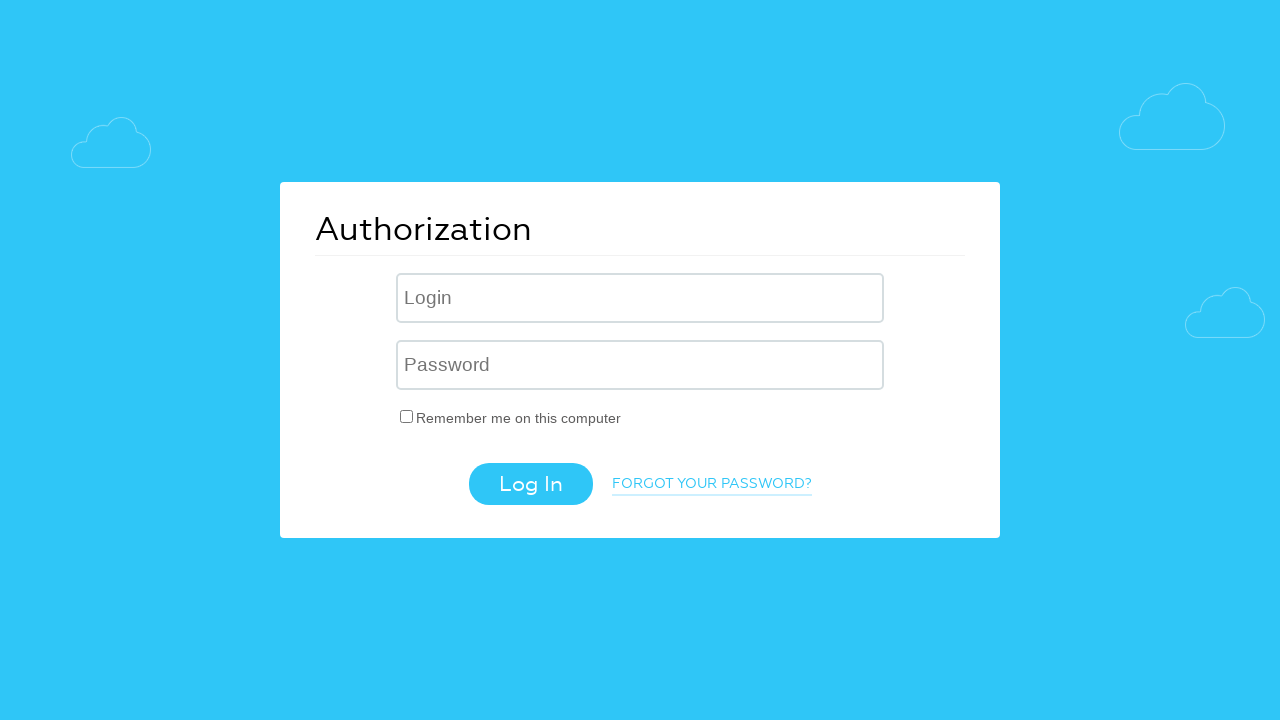

Located 'Remember me' checkbox label element
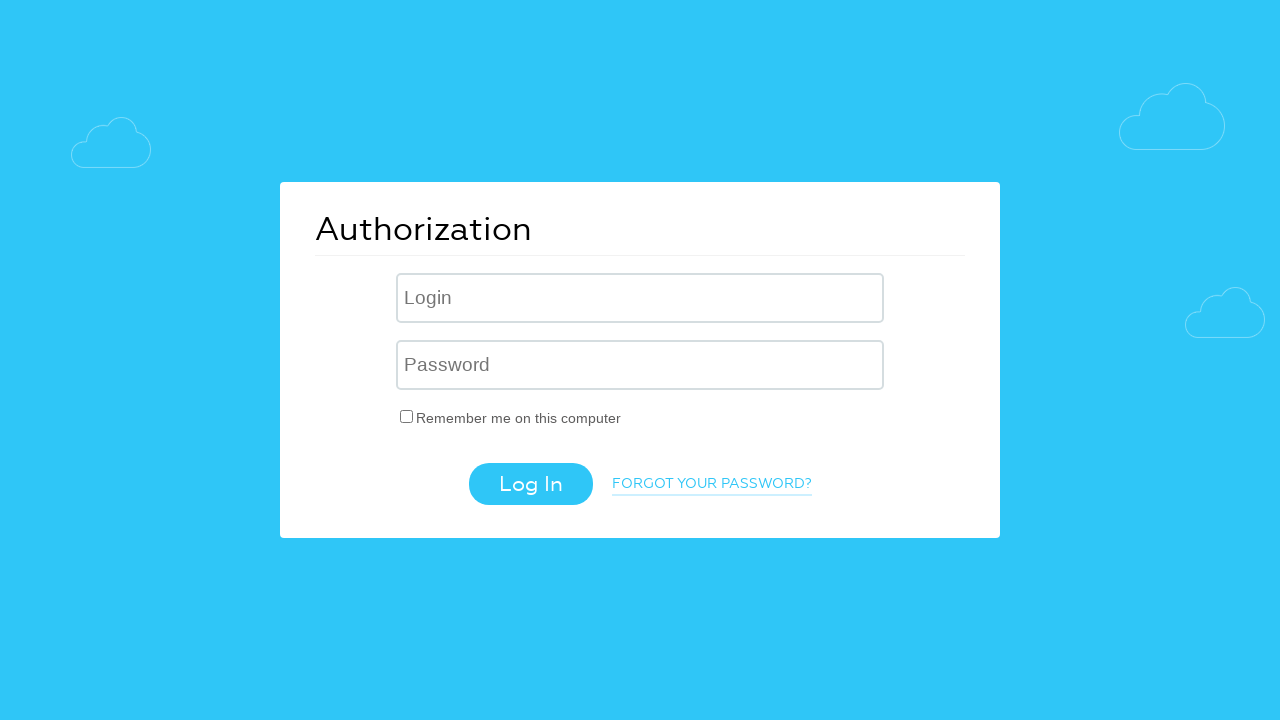

Waited for 'Remember me' checkbox label to load
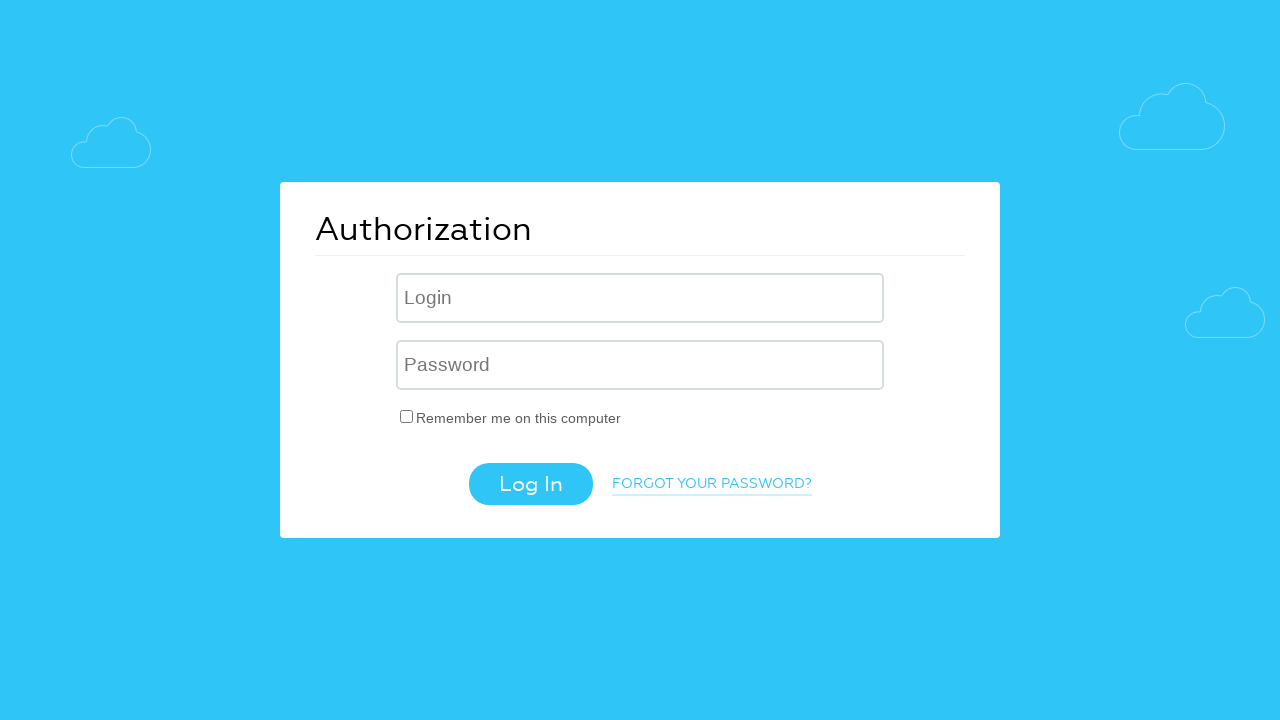

Retrieved text content from 'Remember me' label
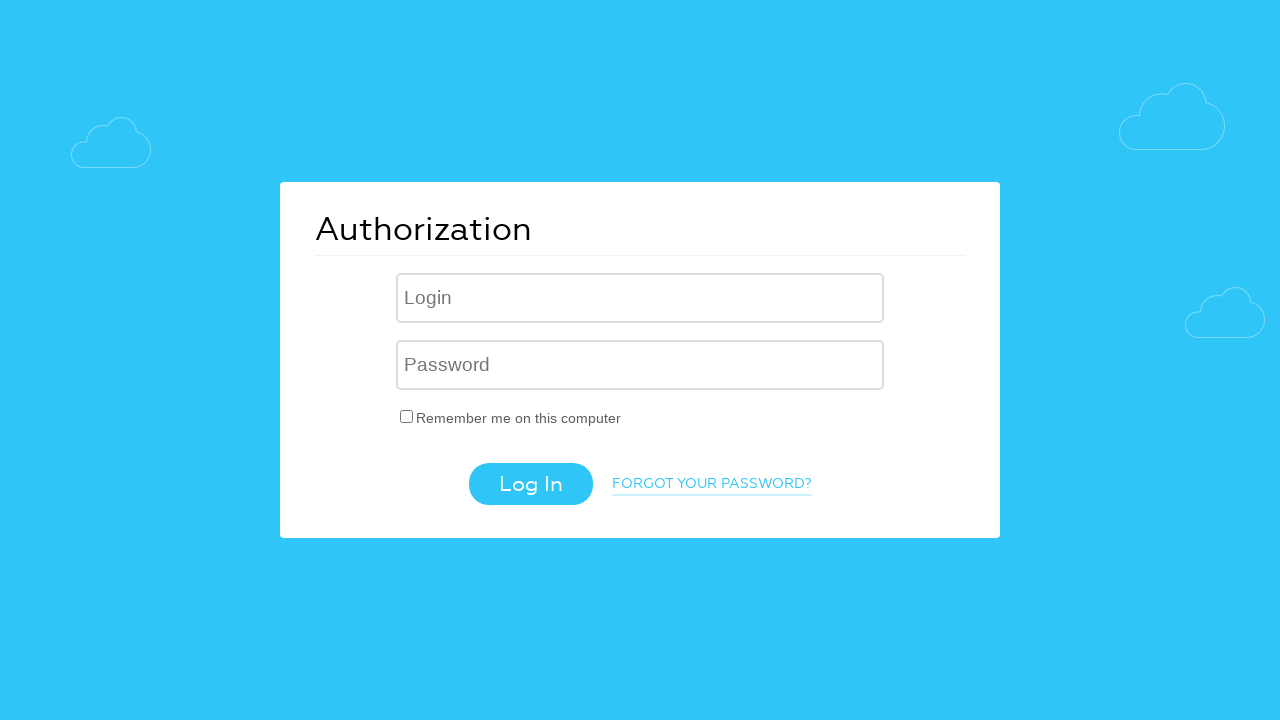

Verified 'Remember me' label text equals 'Remember me on this computer'
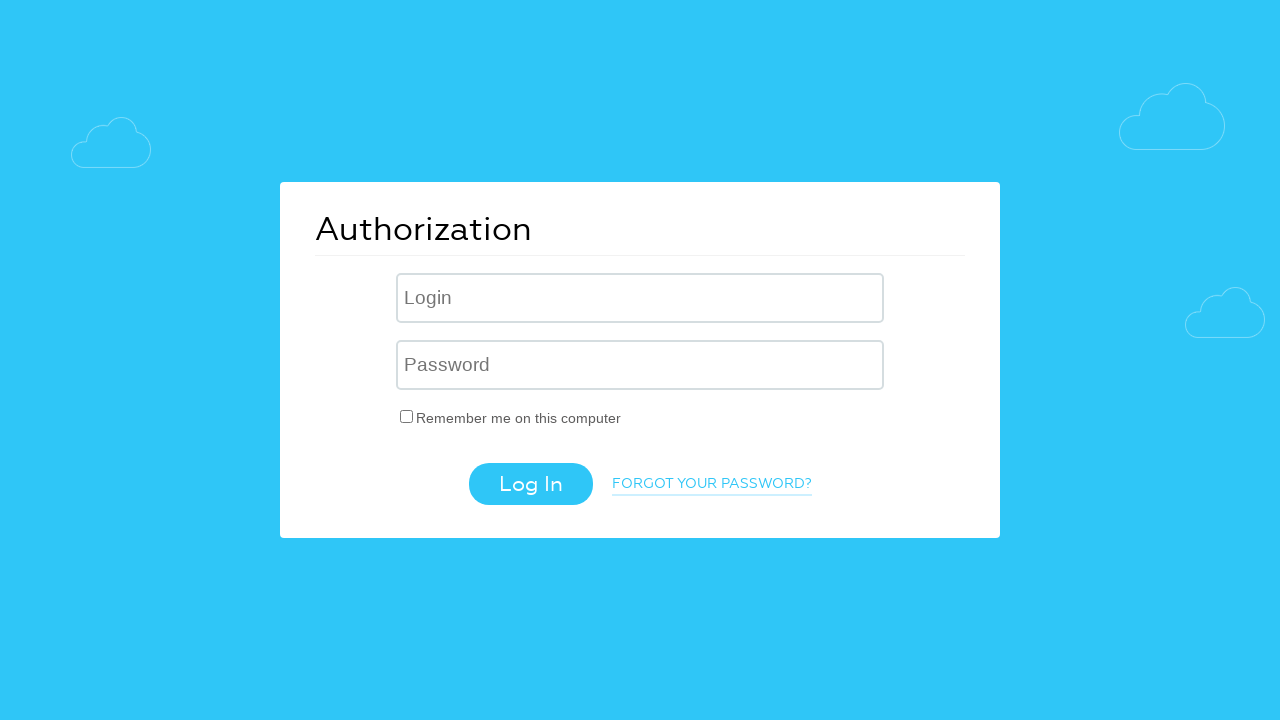

Located 'Forgot your password?' link element
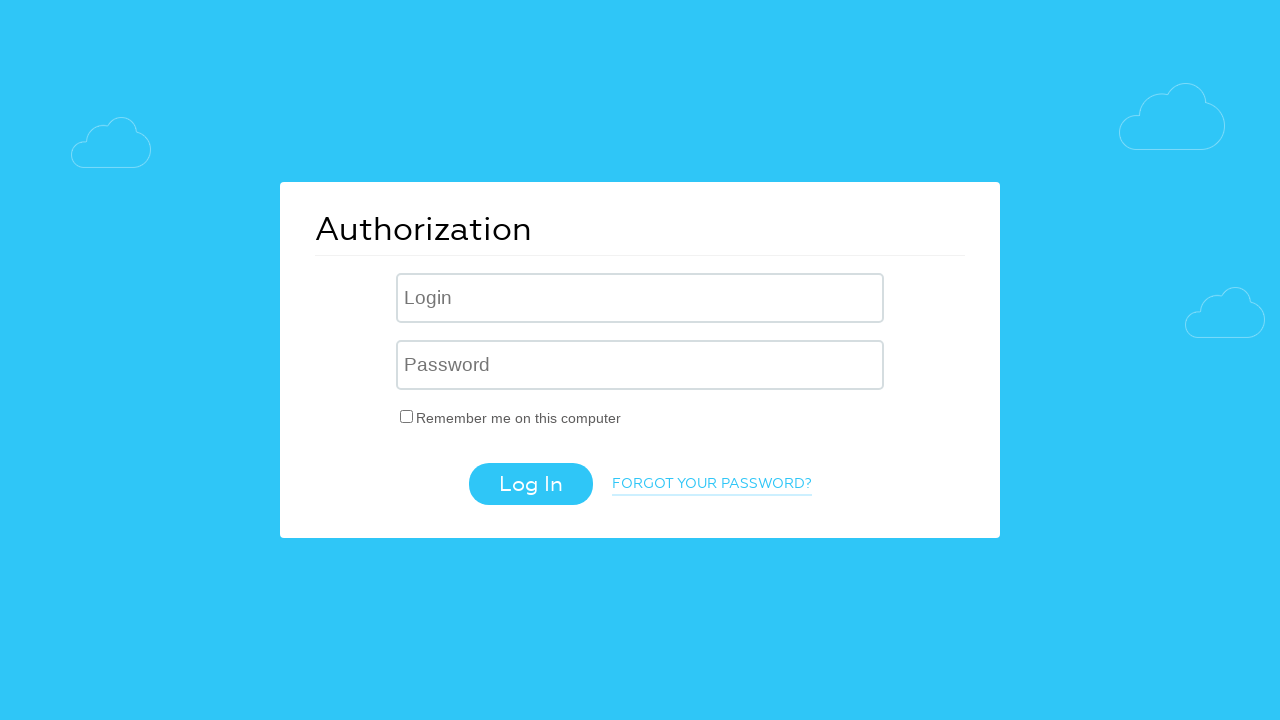

Retrieved text content from 'Forgot your password?' link
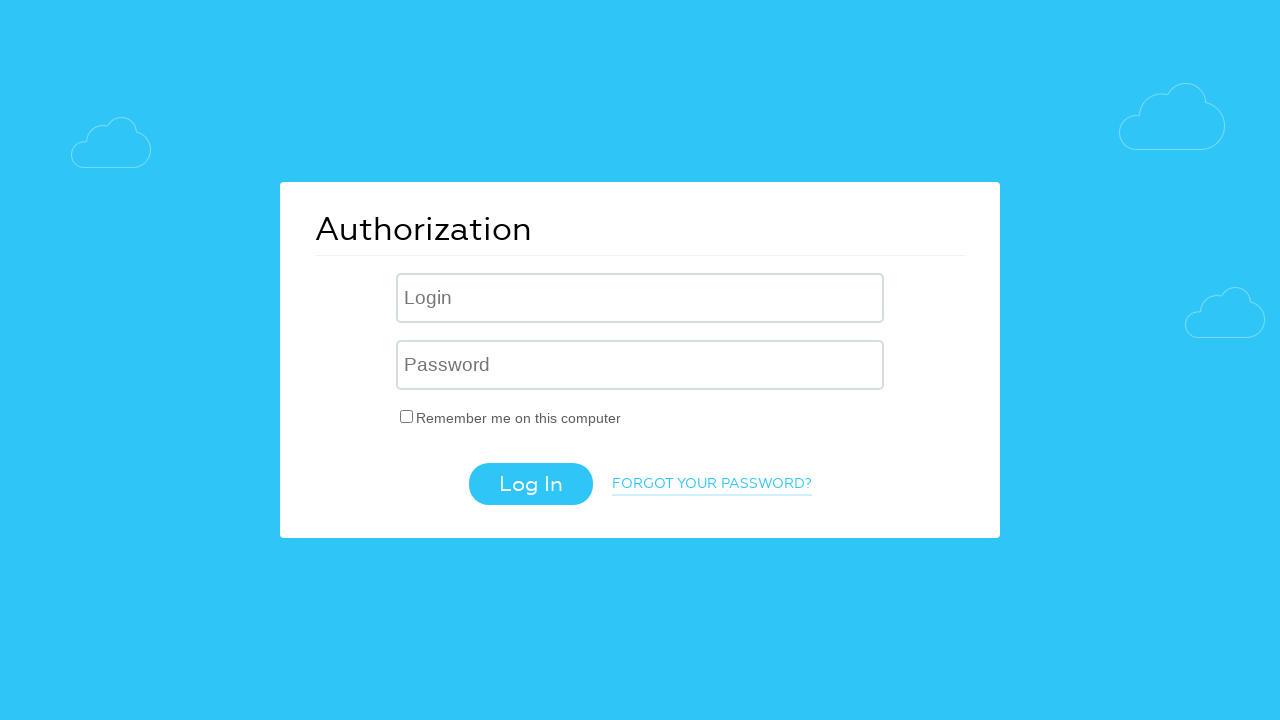

Verified 'Forgot your password?' link text is correct
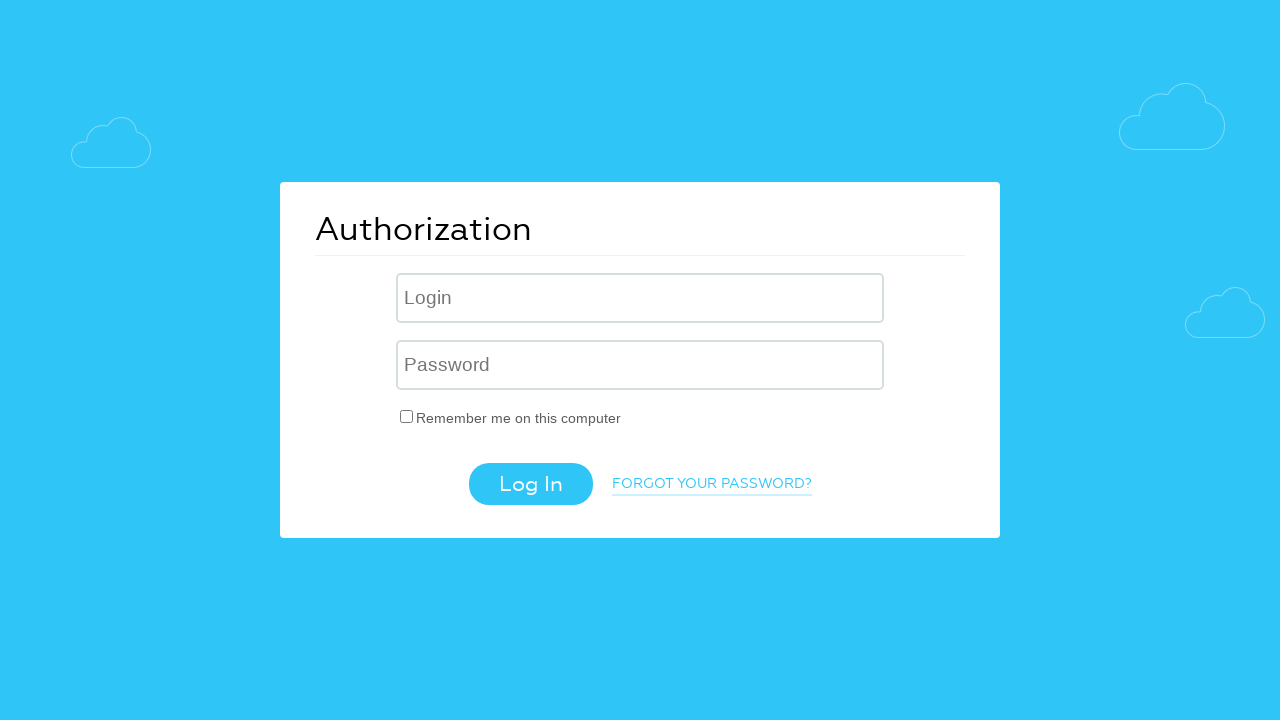

Retrieved href attribute from 'Forgot your password?' link
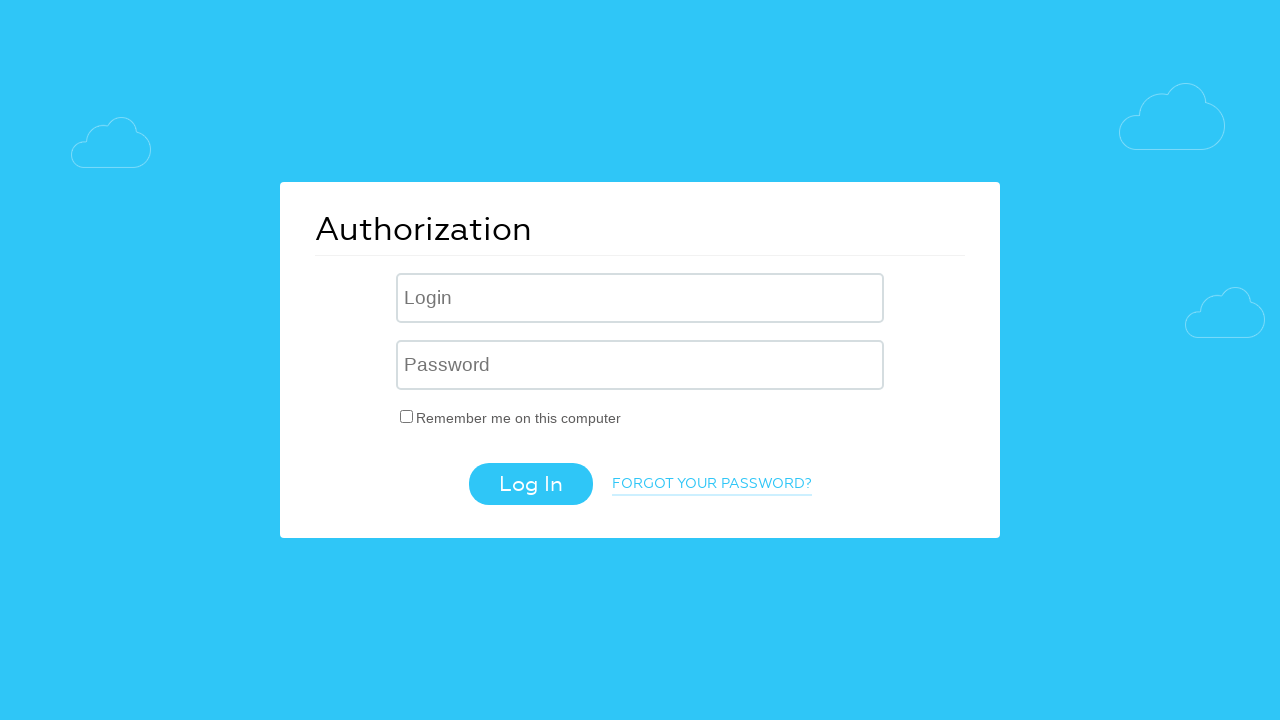

Verified href attribute contains 'forgot_password=yes' parameter
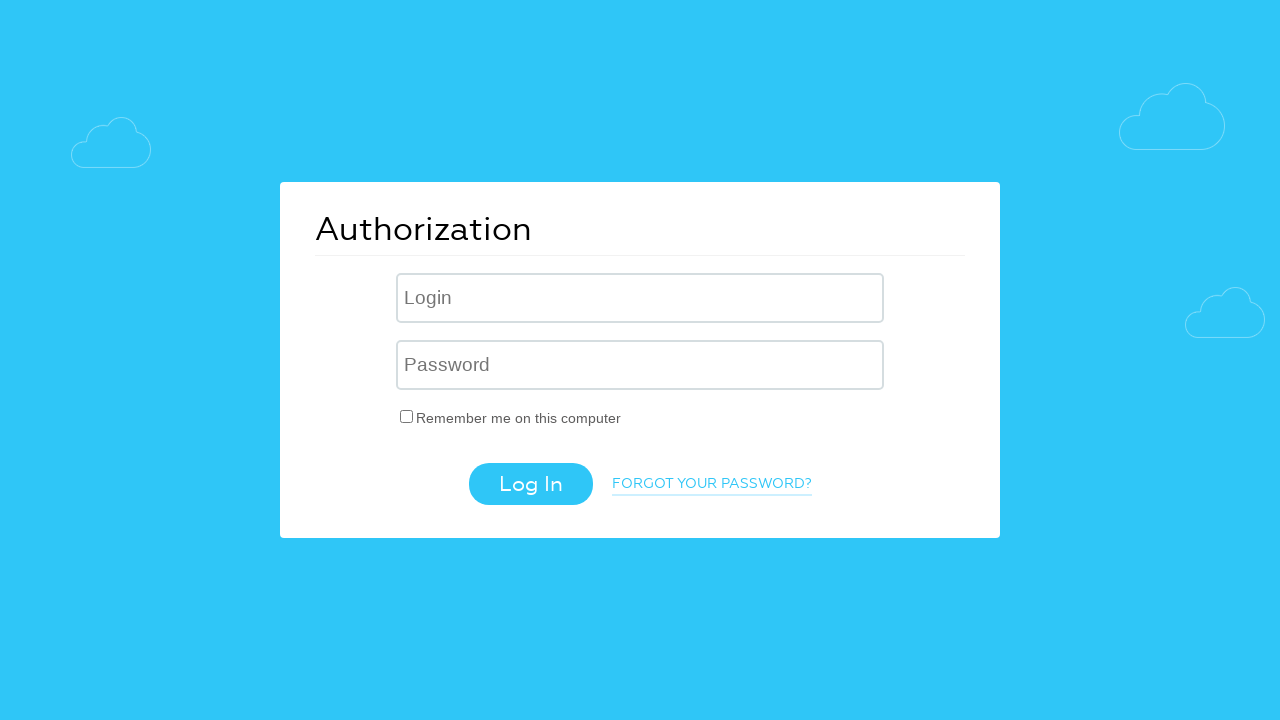

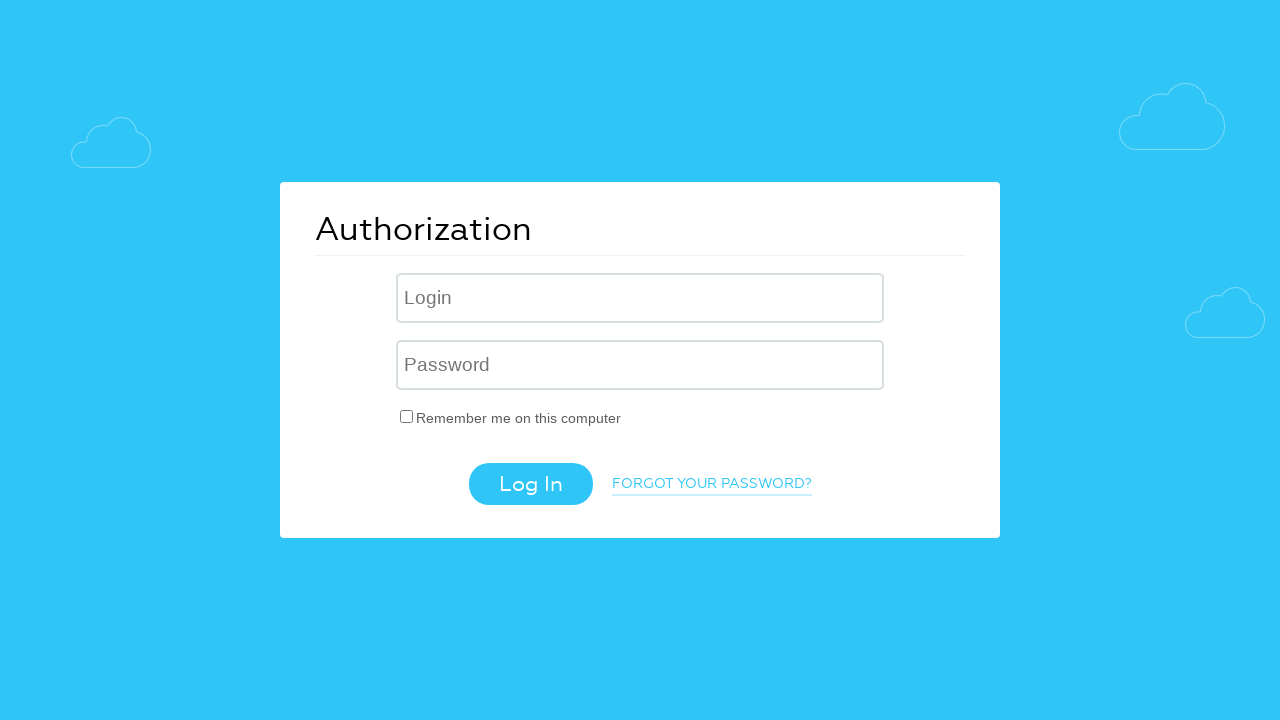